Tests selecting an item from a custom jQuery UI dropdown by clicking to expand and selecting option "8" from the number dropdown.

Starting URL: https://jqueryui.com/resources/demos/selectmenu/default.html

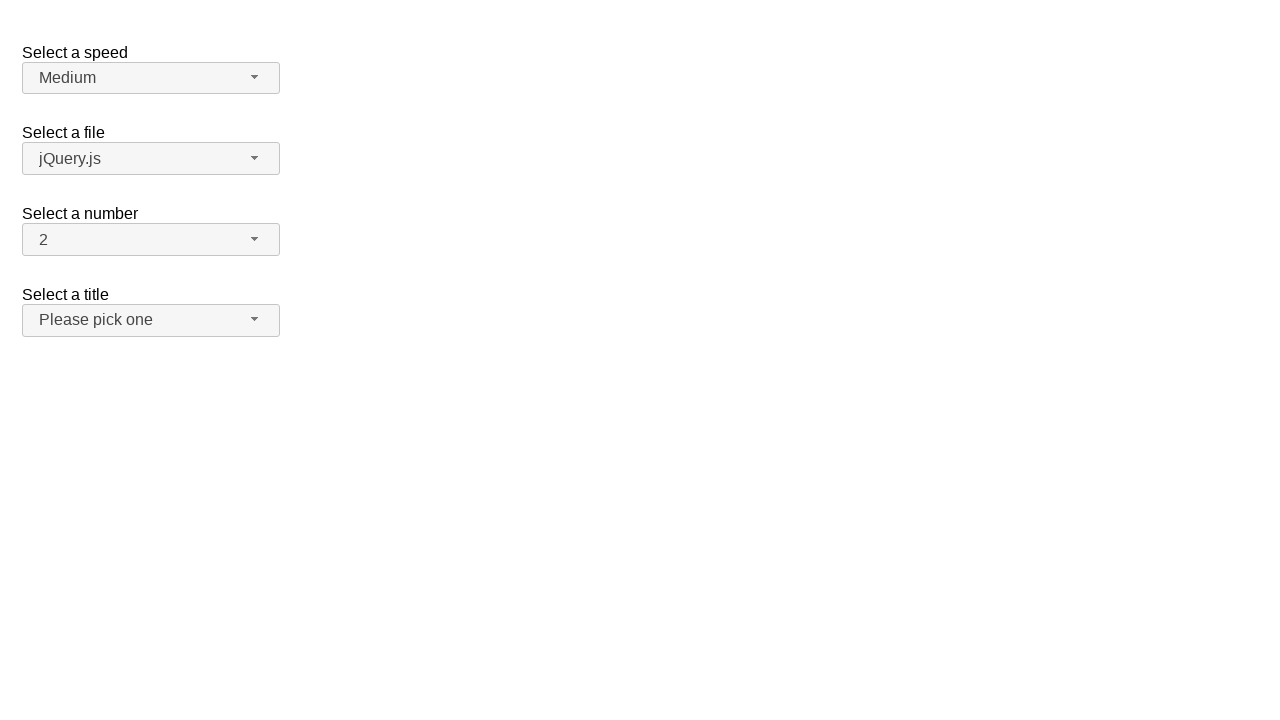

Navigated to jQuery UI selectmenu demo page
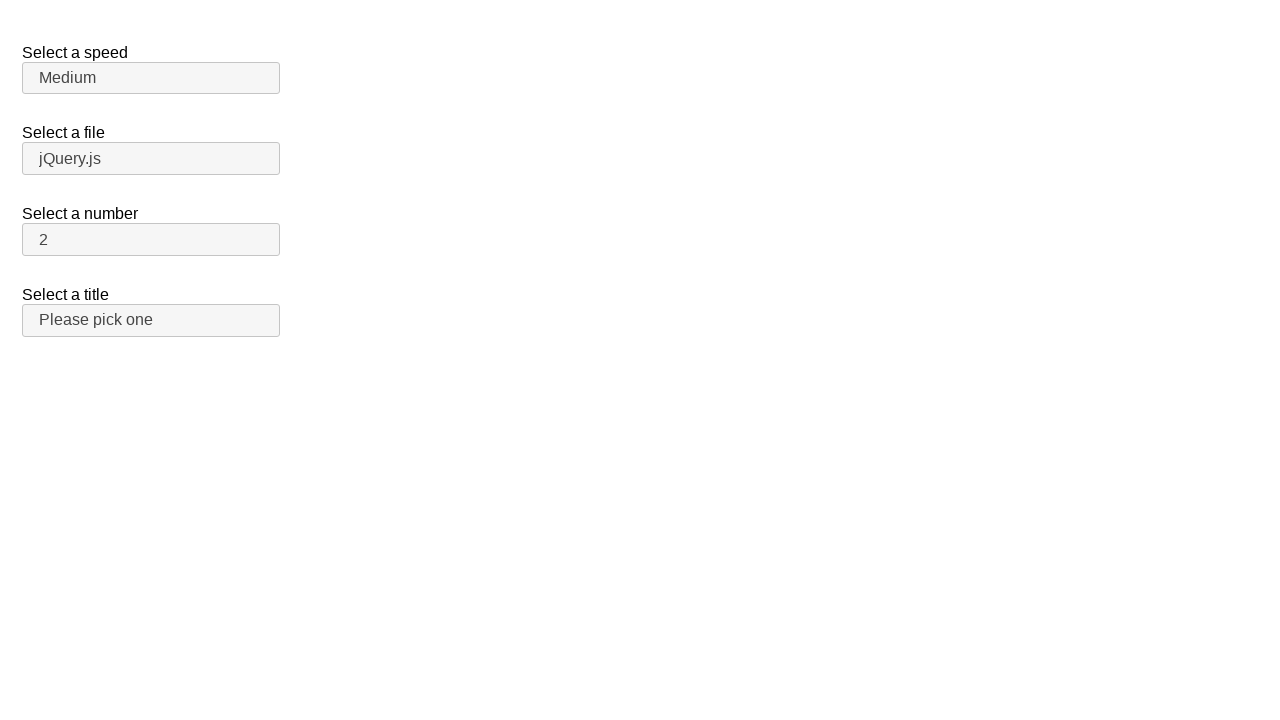

Clicked number dropdown button to expand it at (151, 240) on #number-button
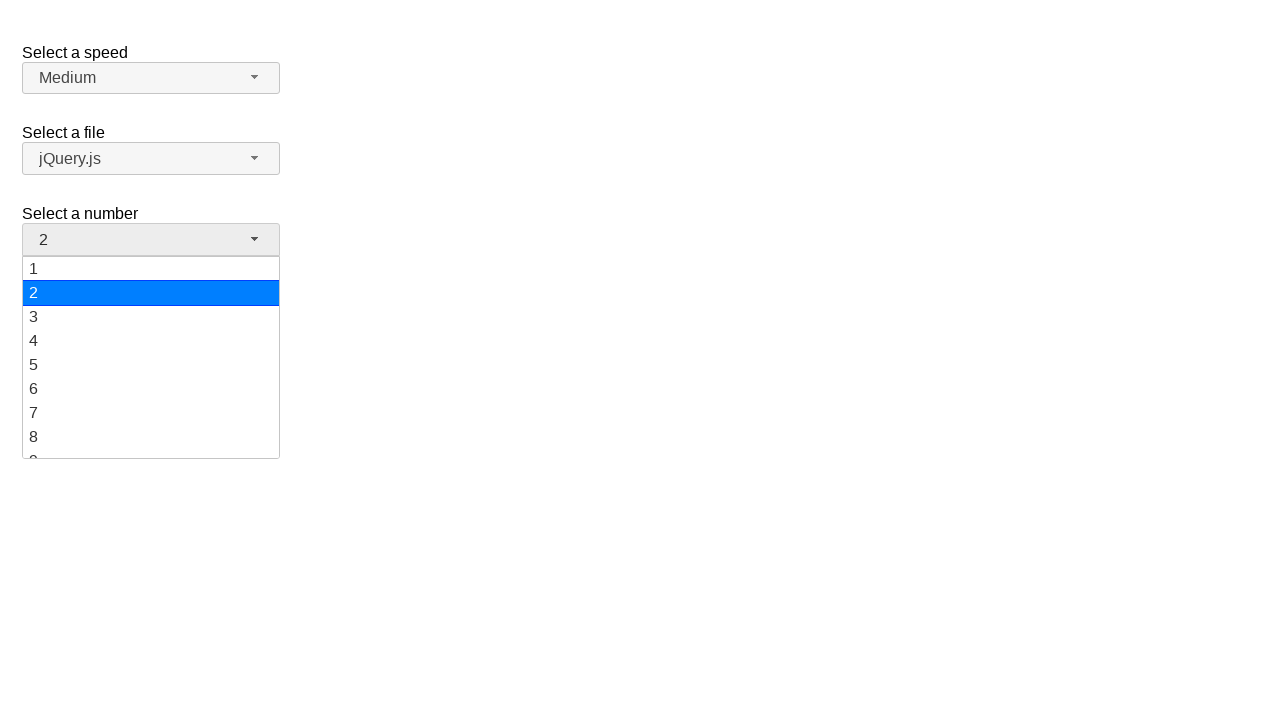

Dropdown menu items loaded and became visible
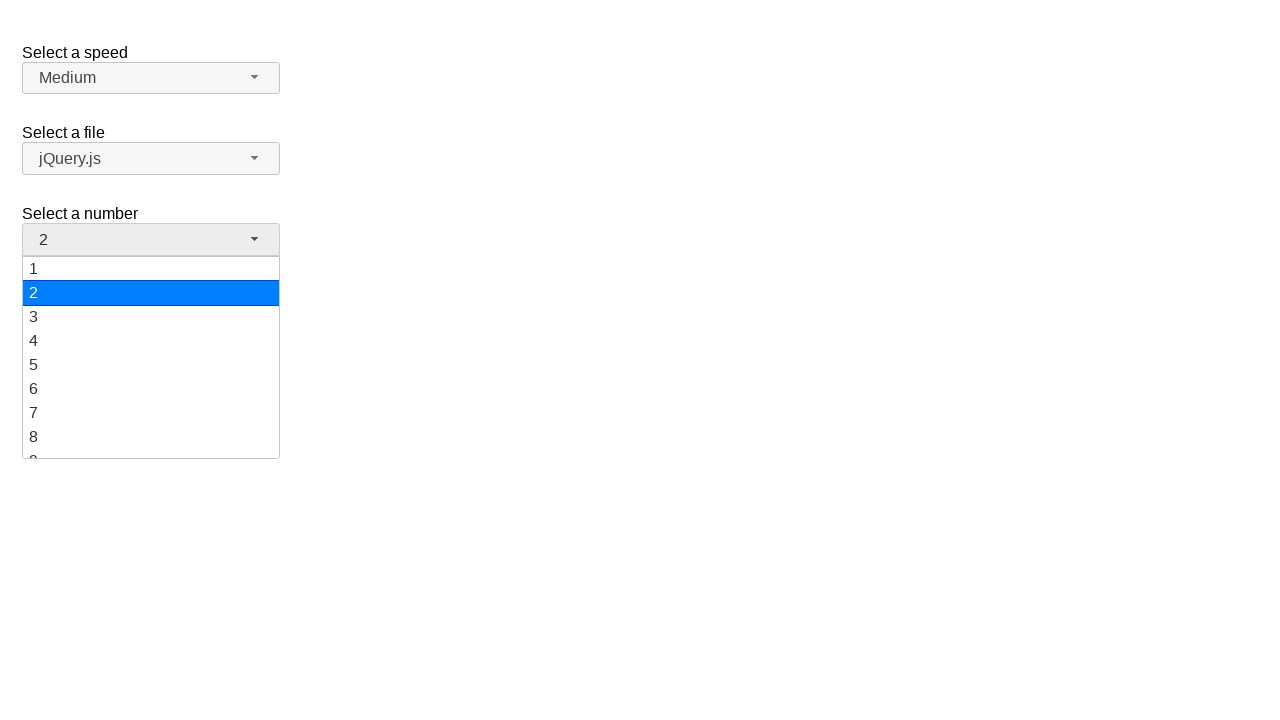

Selected option '8' from the number dropdown at (151, 437) on ul#number-menu div:has-text('8')
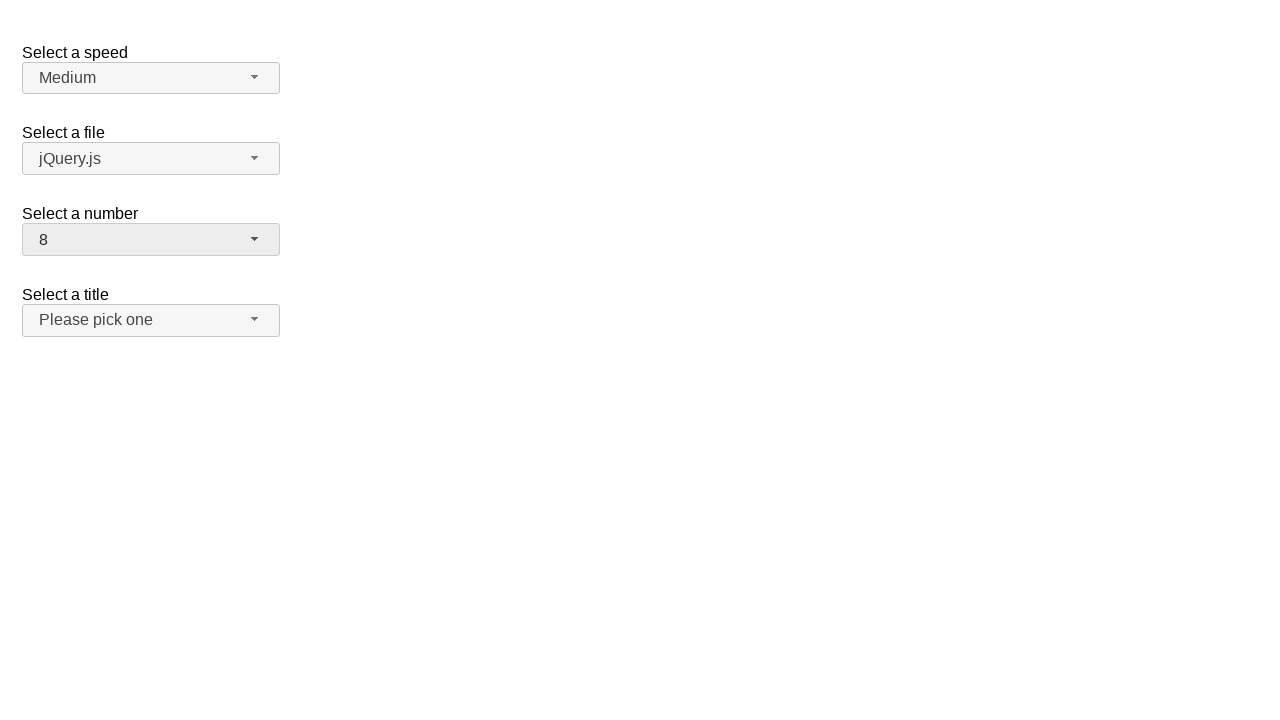

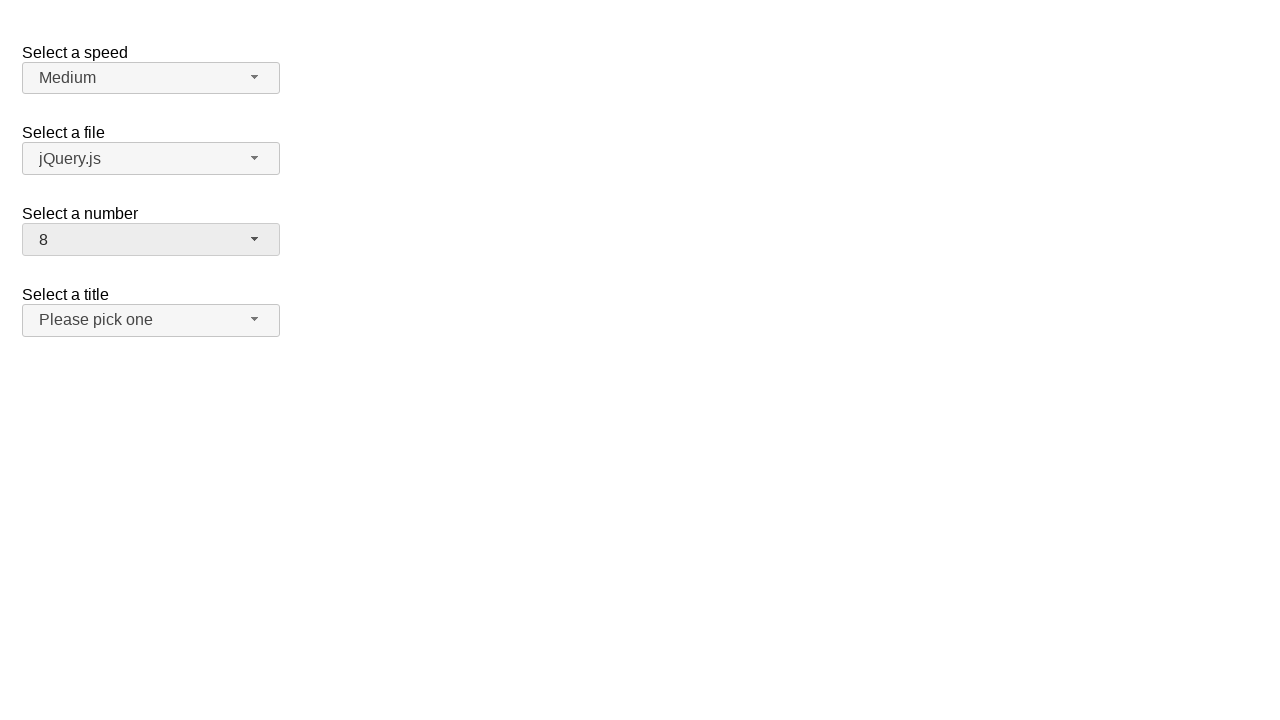